Tests a BMI calculator application by entering height (feet and inches) and weight values, clicking calculate, and verifying the BMI result and category are displayed correctly.

Starting URL: https://bmi-calc-theta.vercel.app/

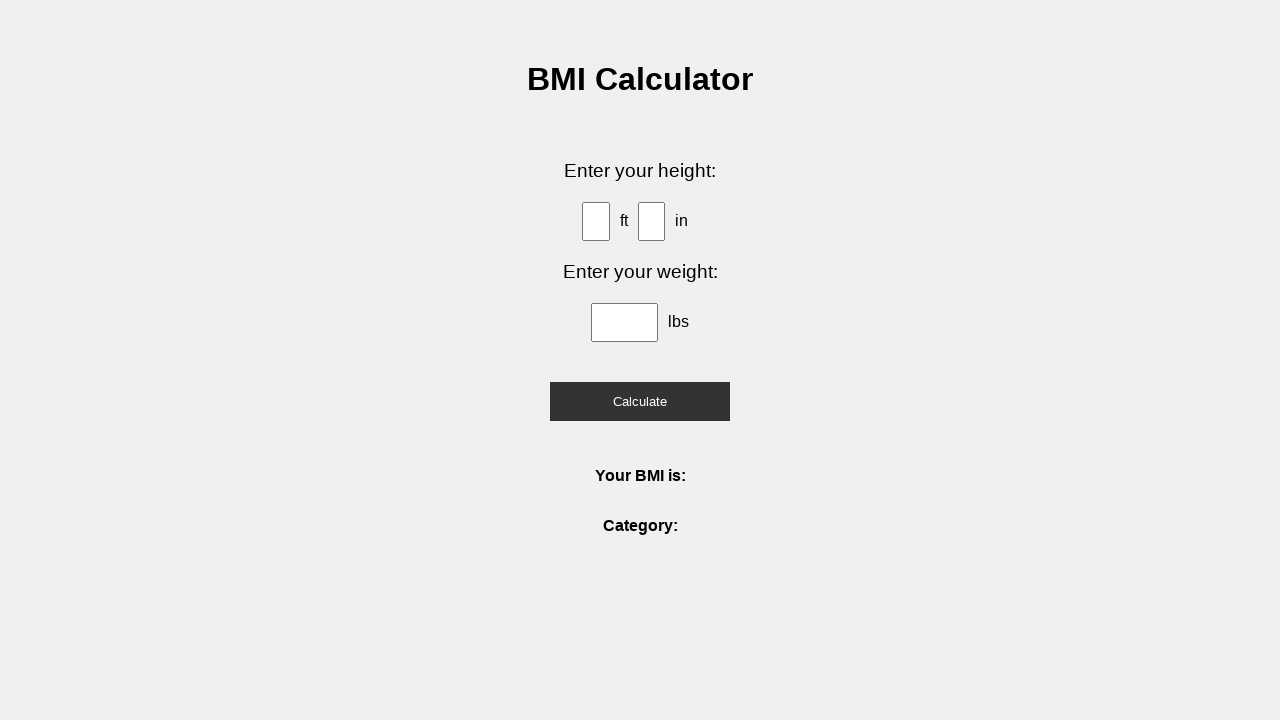

Entered height in feet: 5 on #ft
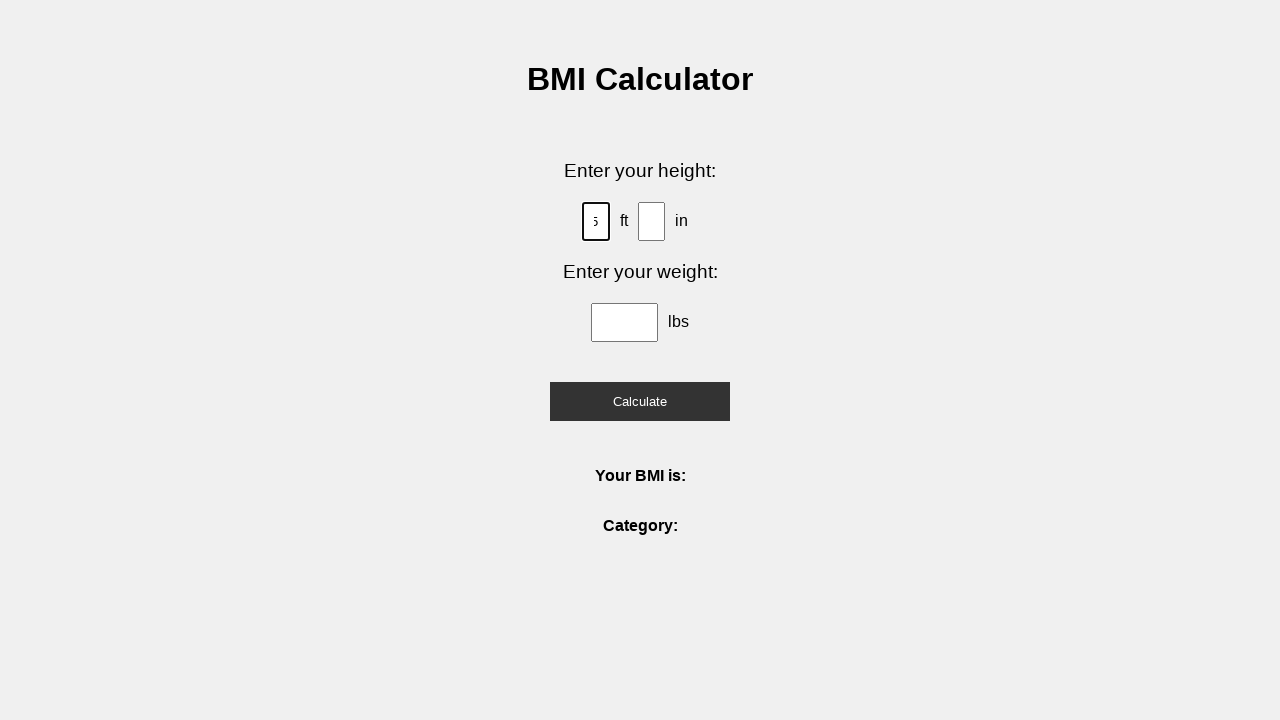

Entered height in inches: 10 on #in
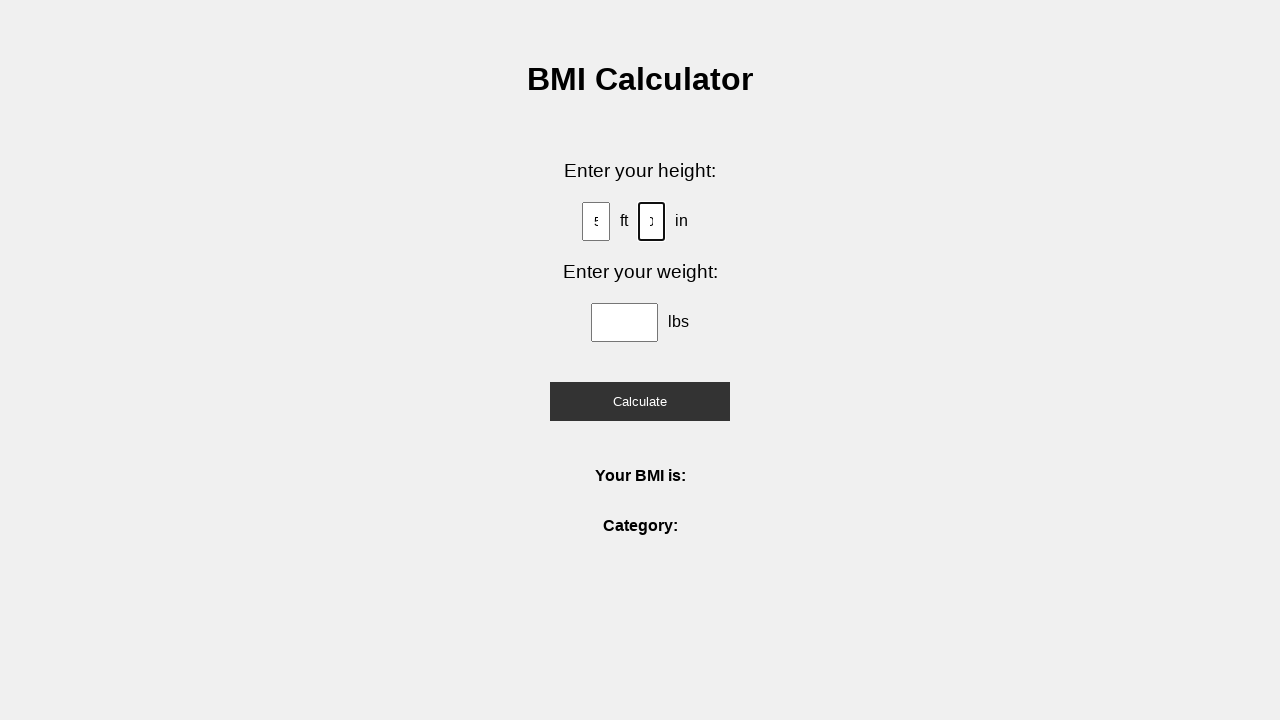

Entered weight in pounds: 160 on #weight
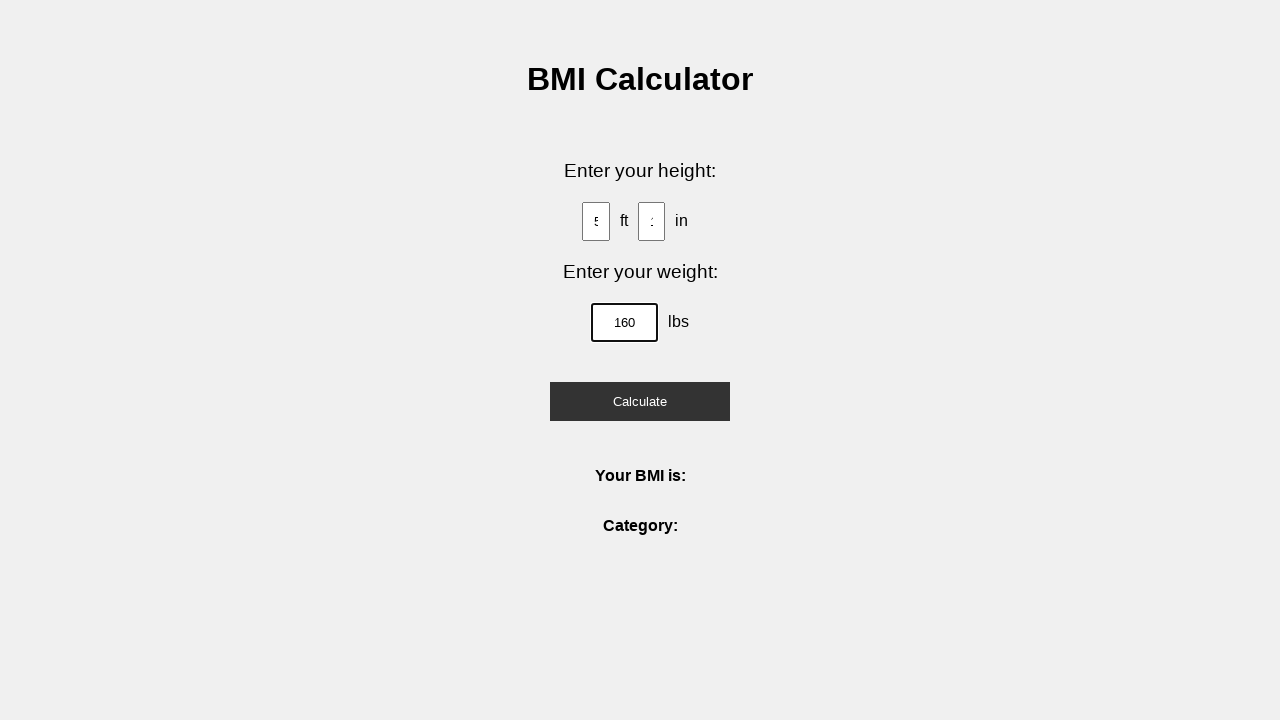

Clicked calculate button at (640, 401) on button
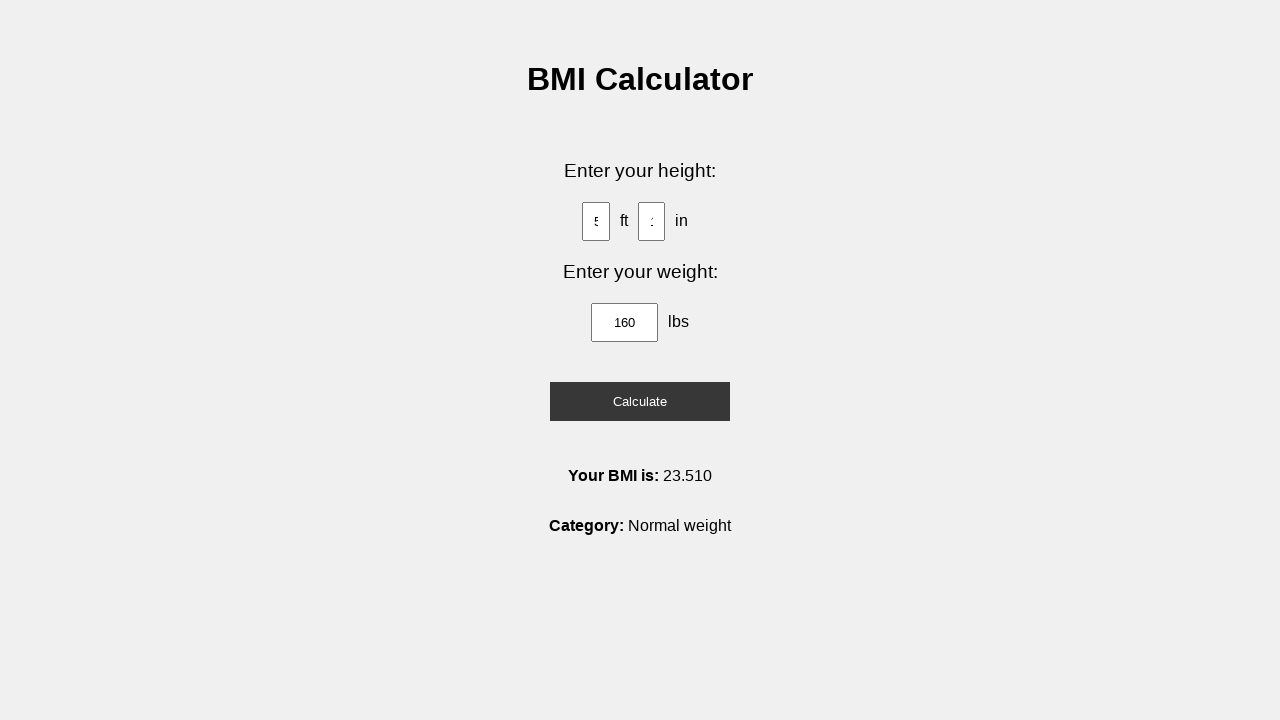

BMI result displayed
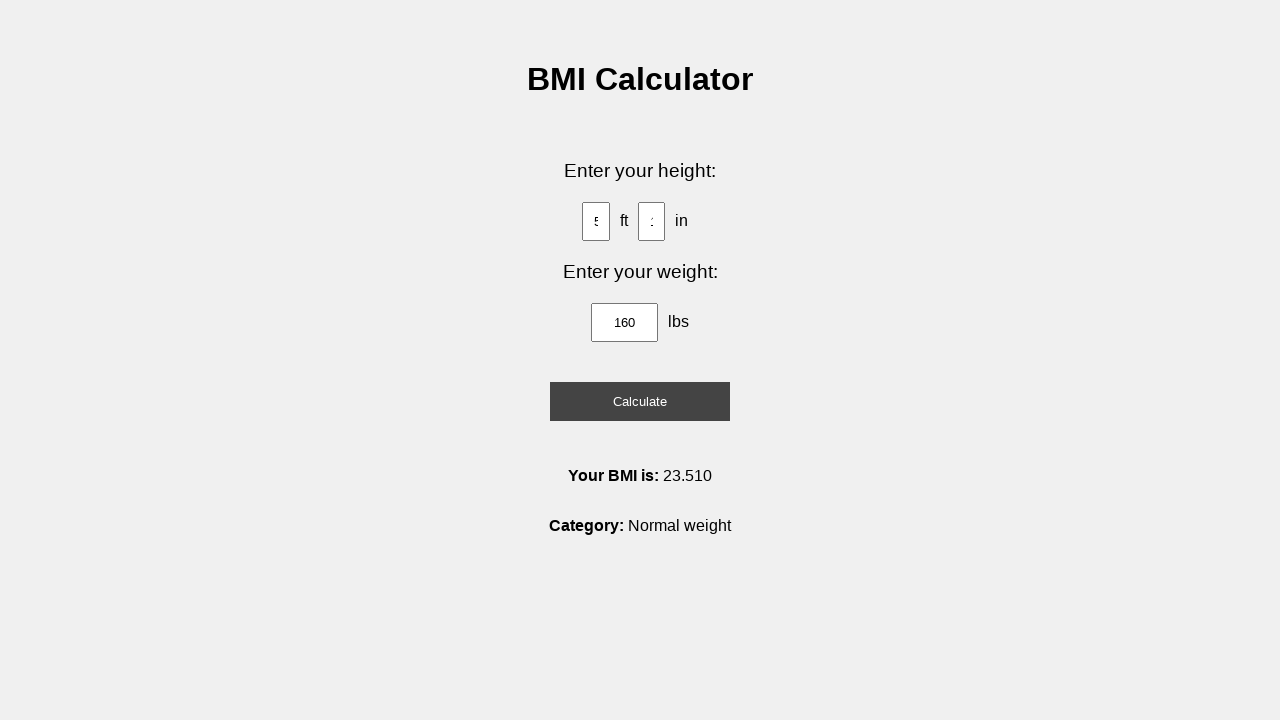

BMI category displayed
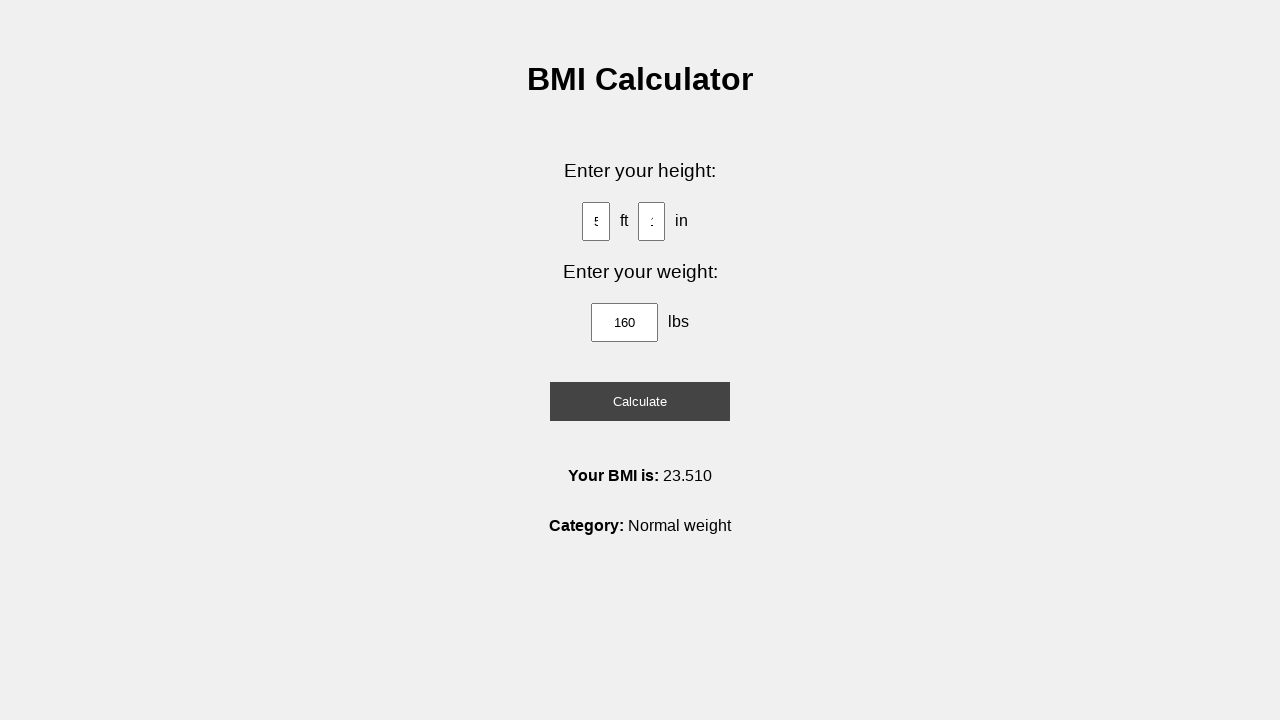

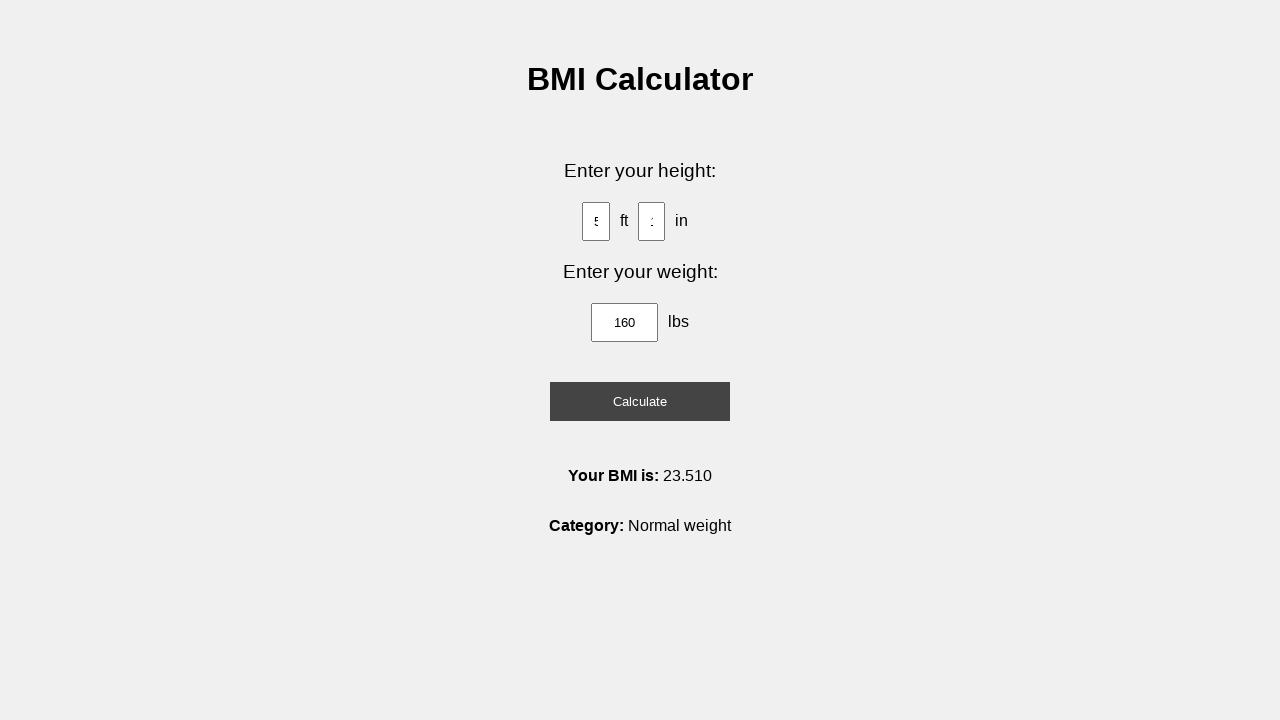